Tests window/tab handling by opening a new tab, switching to it, interacting with a prompt dialog, then returning to the parent tab to fill a form field

Starting URL: https://www.hyrtutorials.com/p/window-handles-practice.html

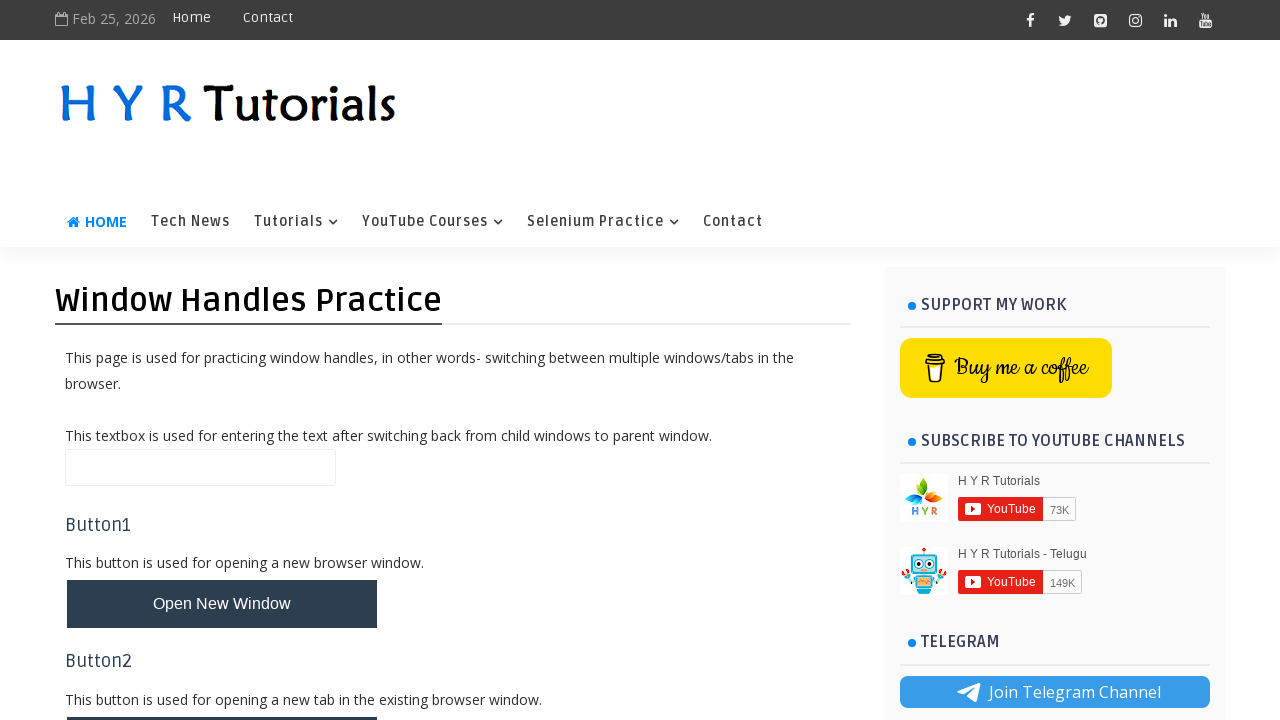

Stored current page as parent tab context
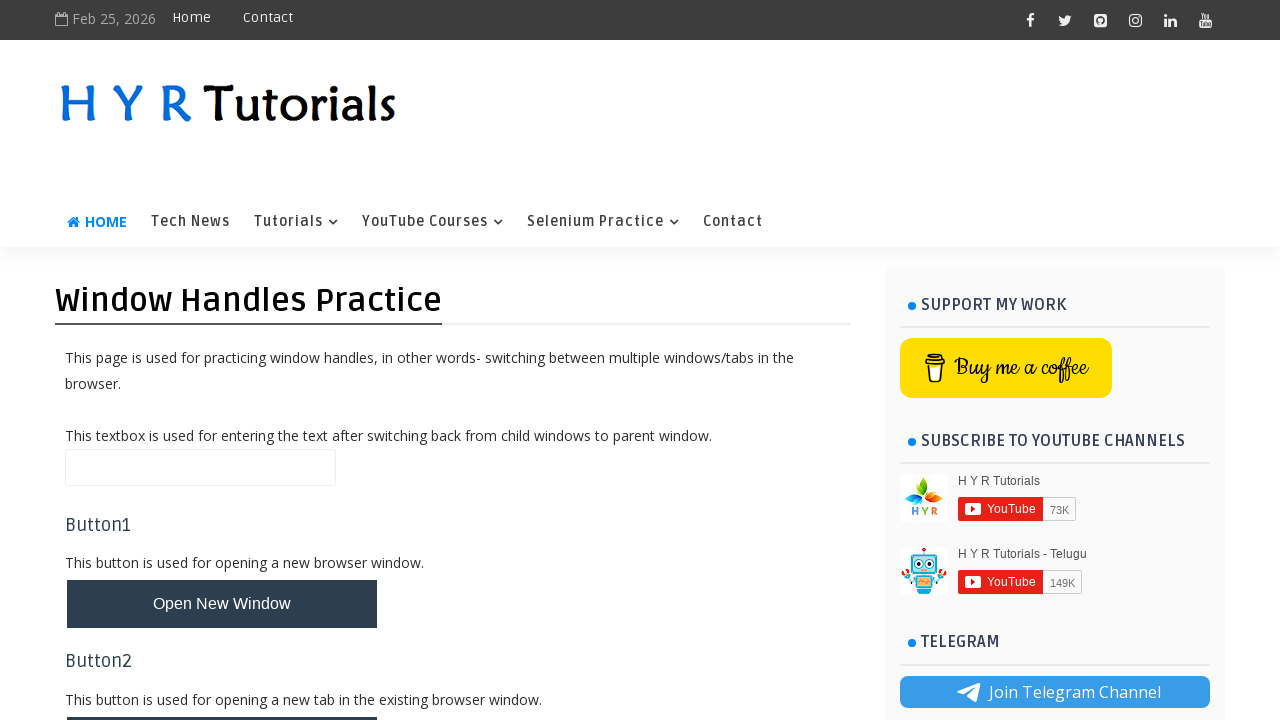

Clicked button to open new tab at (222, 696) on #newTabBtn
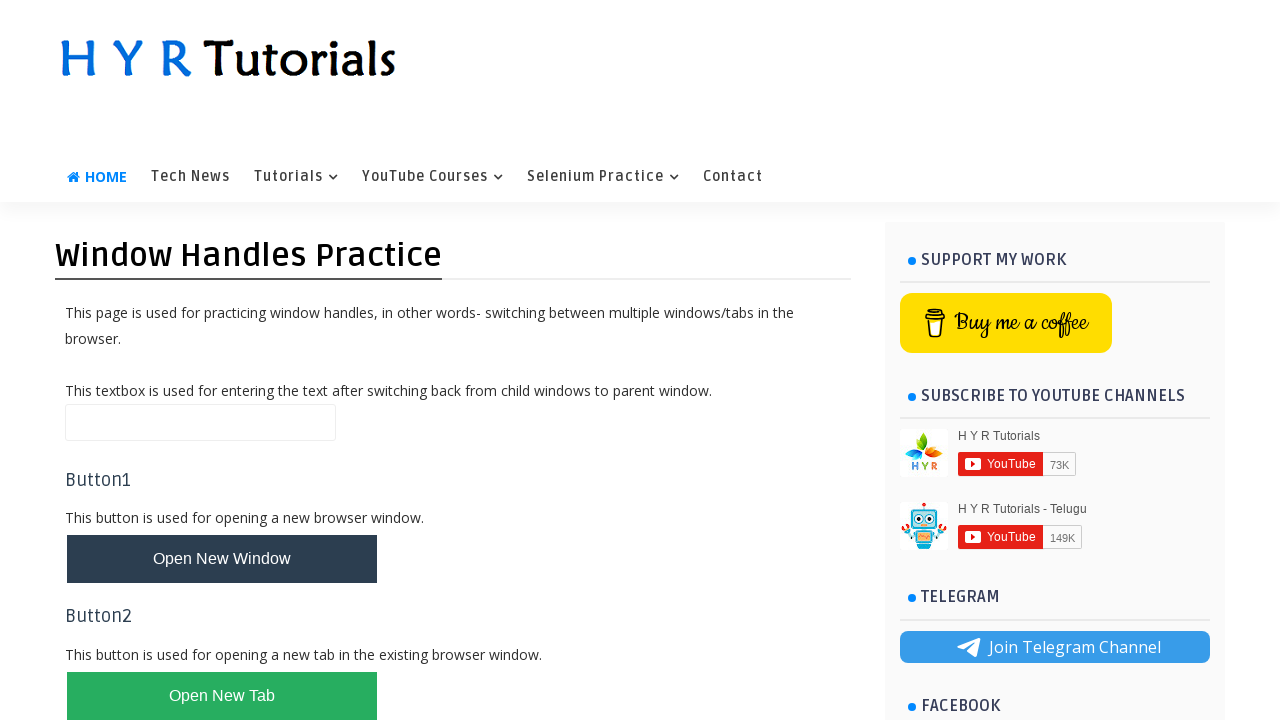

New tab opened and captured
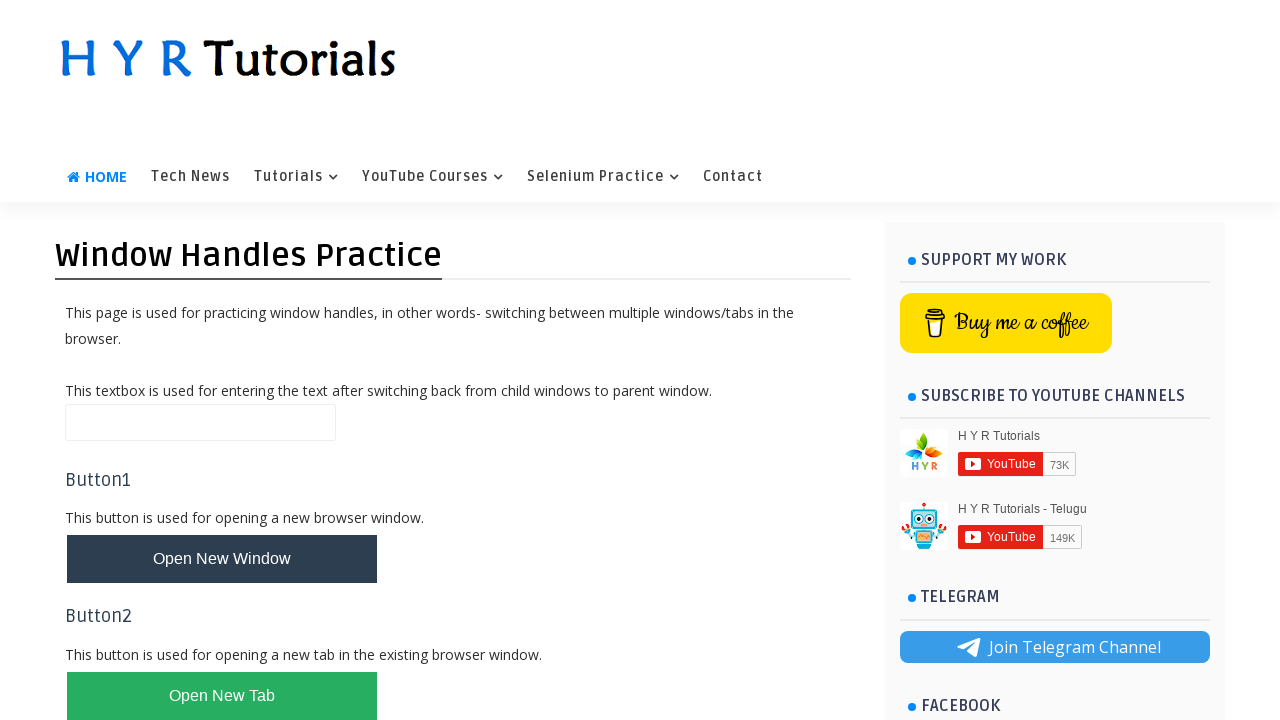

Waited for new tab to load
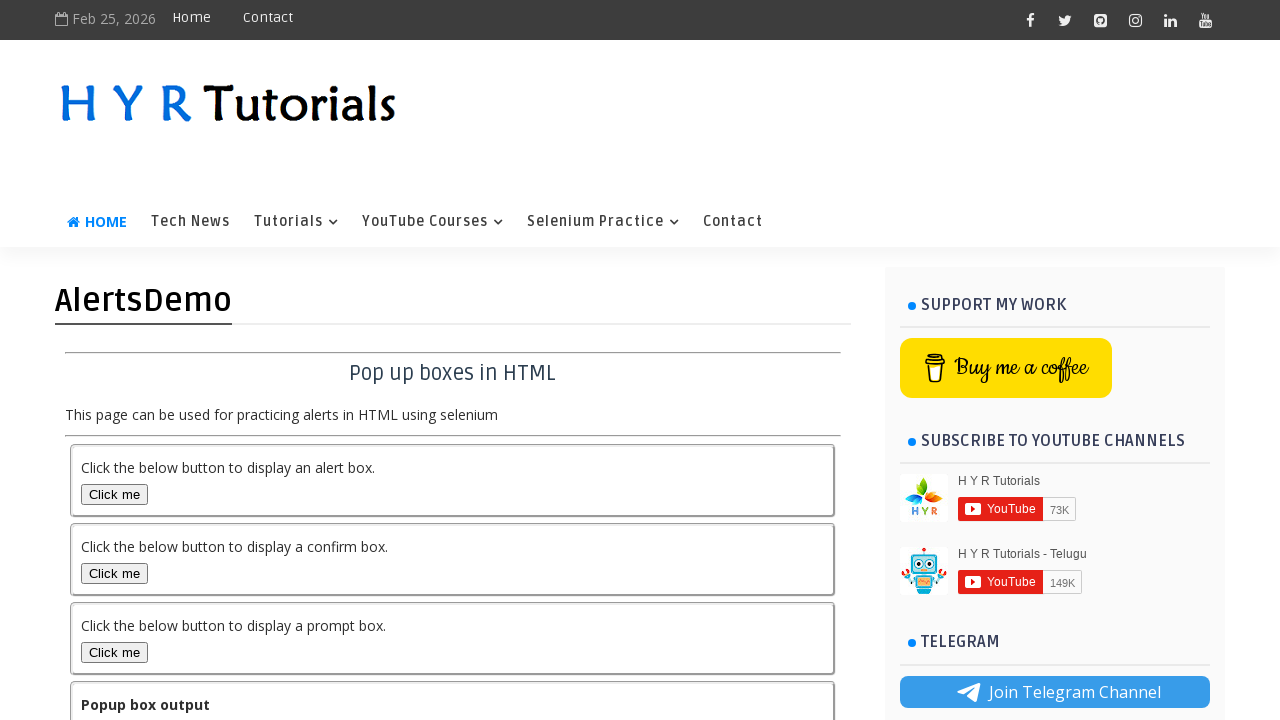

Set up dialog handler to accept prompt with 'shubh'
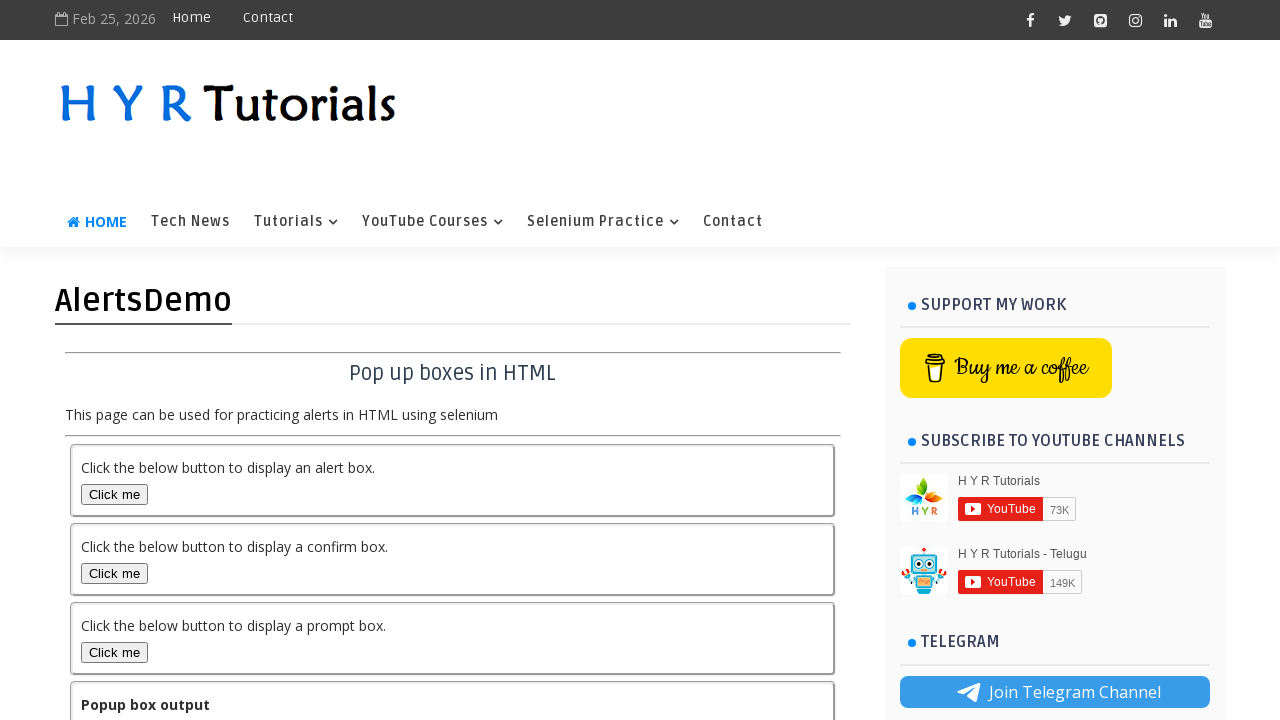

Clicked prompt box button and accepted dialog at (114, 652) on #promptBox
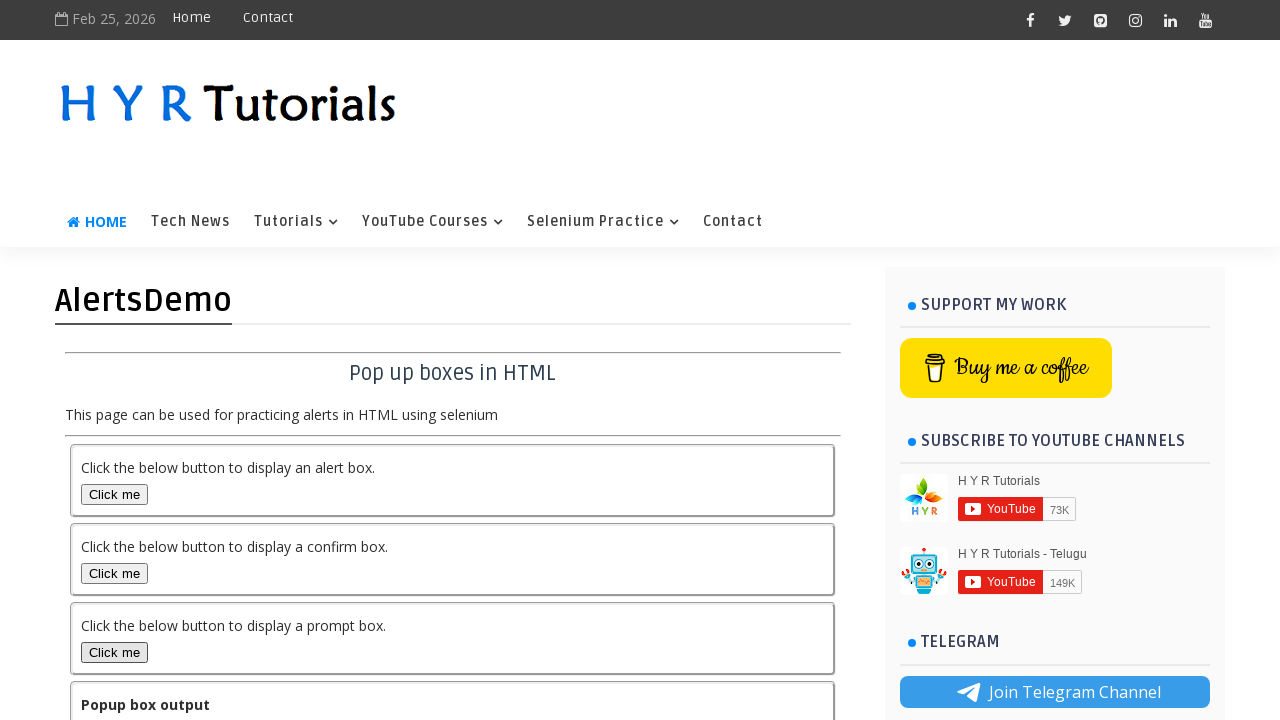

Closed new tab
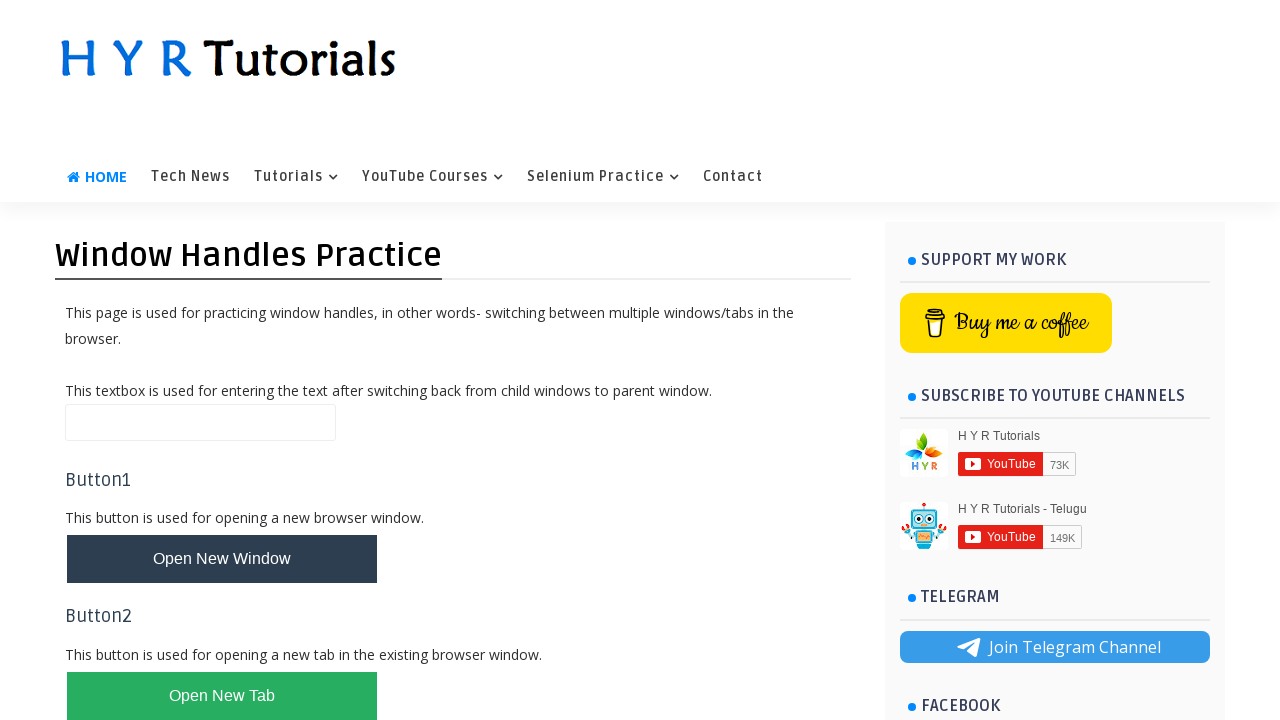

Filled name field with 'hehehehehe' in parent tab on #name
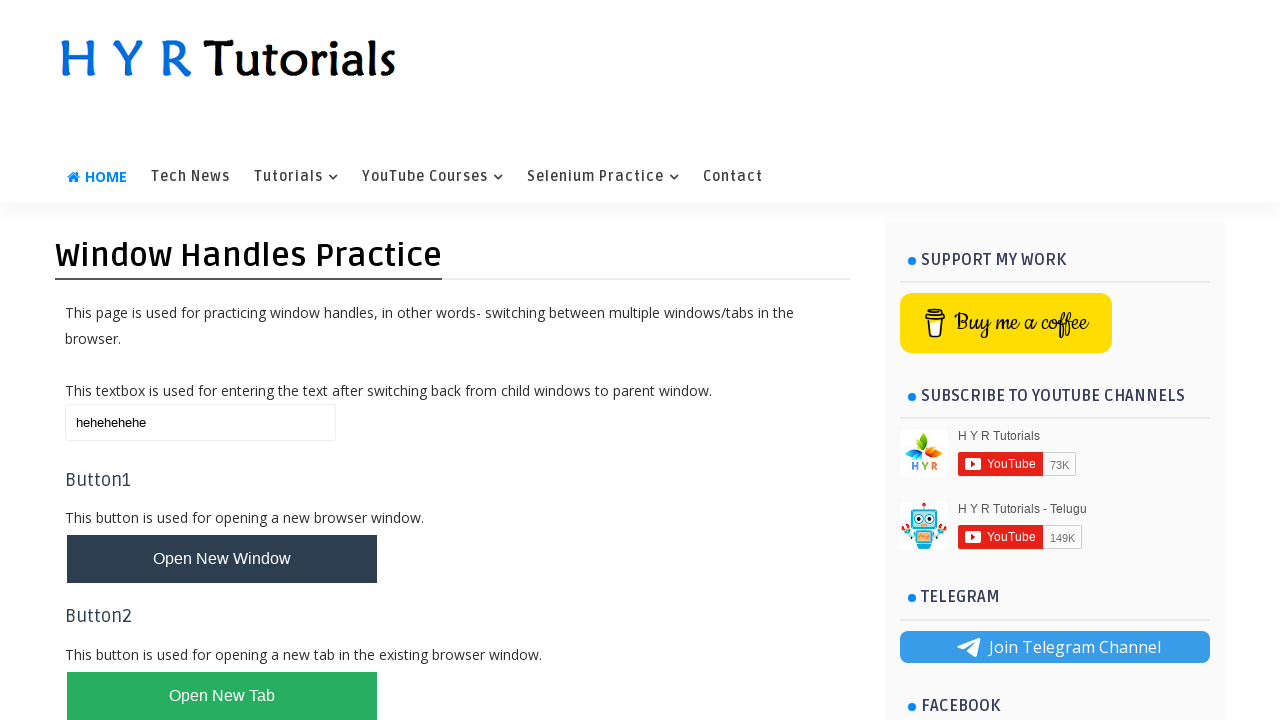

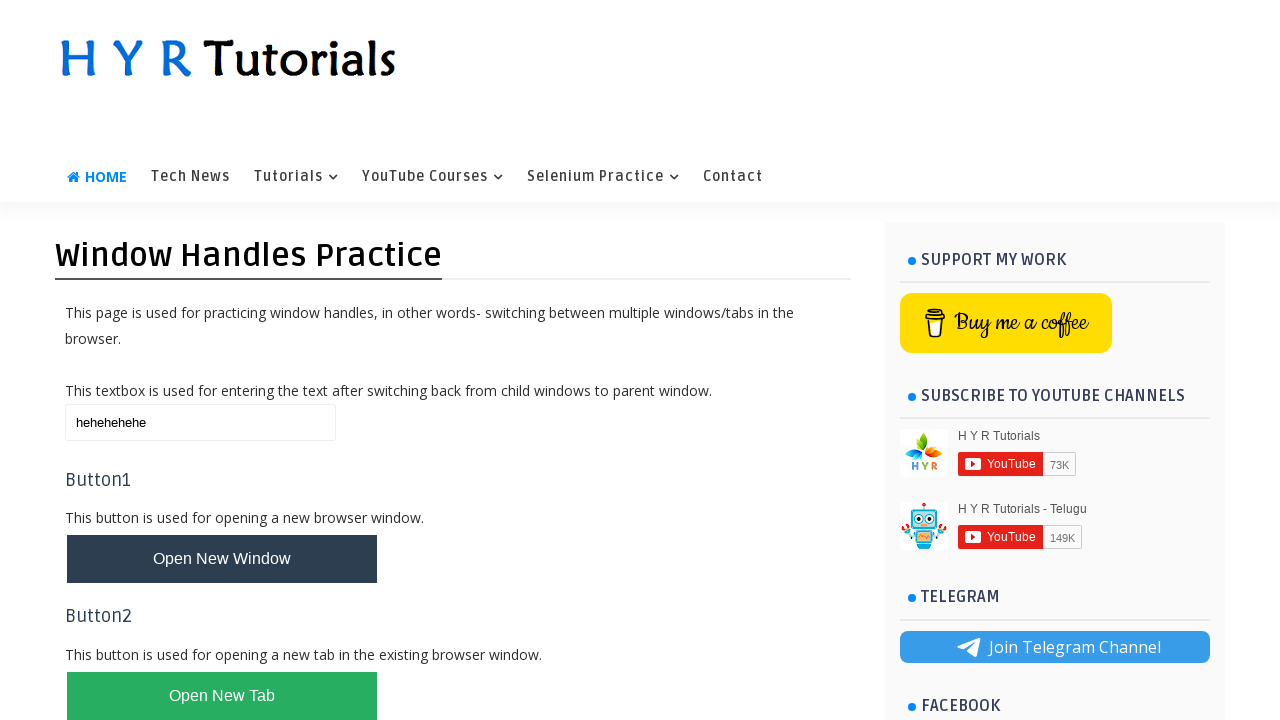